Tests a registration form by filling in name, last name, and email fields, then submitting and verifying the success message.

Starting URL: http://suninjuly.github.io/registration1.html

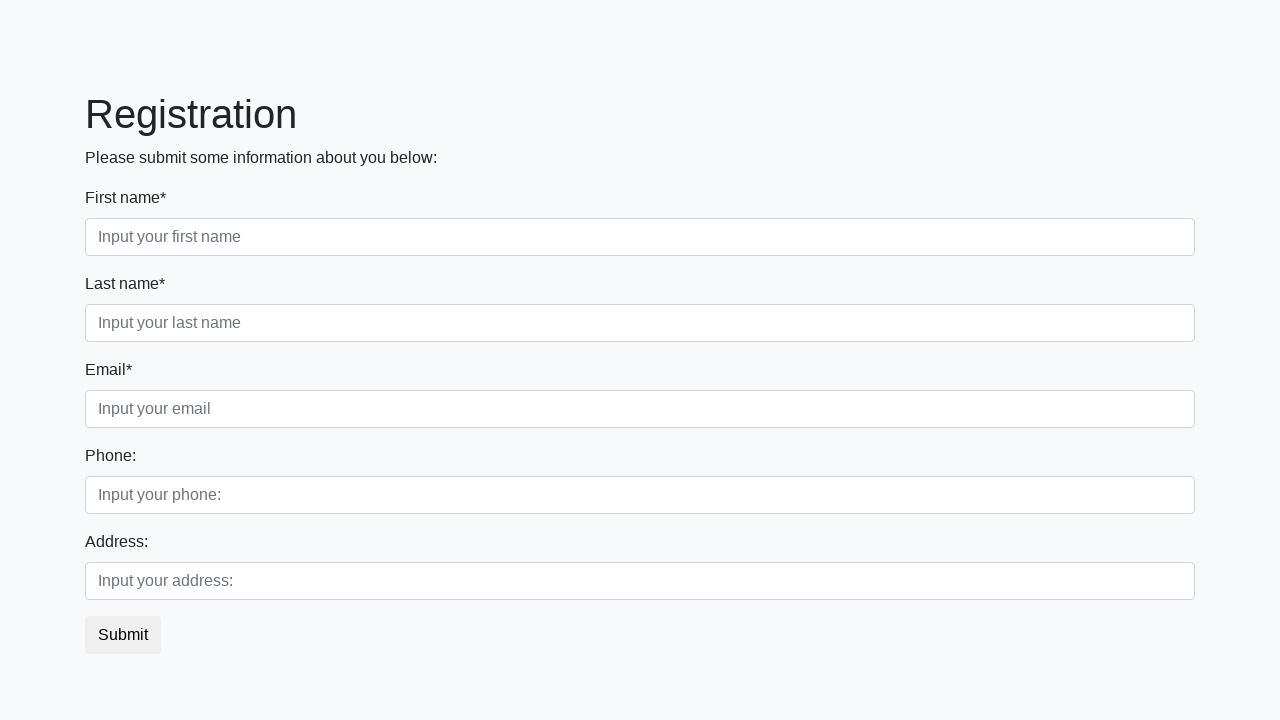

Filled first name field with 'Ivan' on .first_block .first
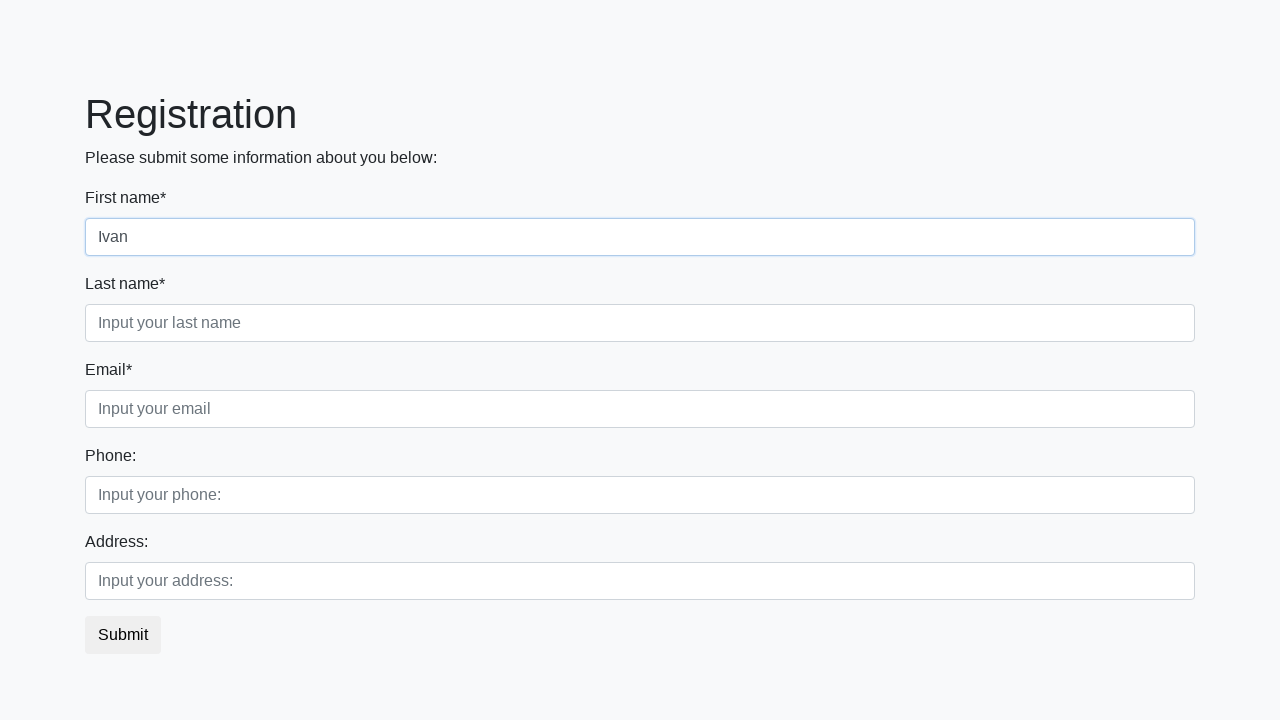

Filled last name field with 'Petrov' on .first_block .second
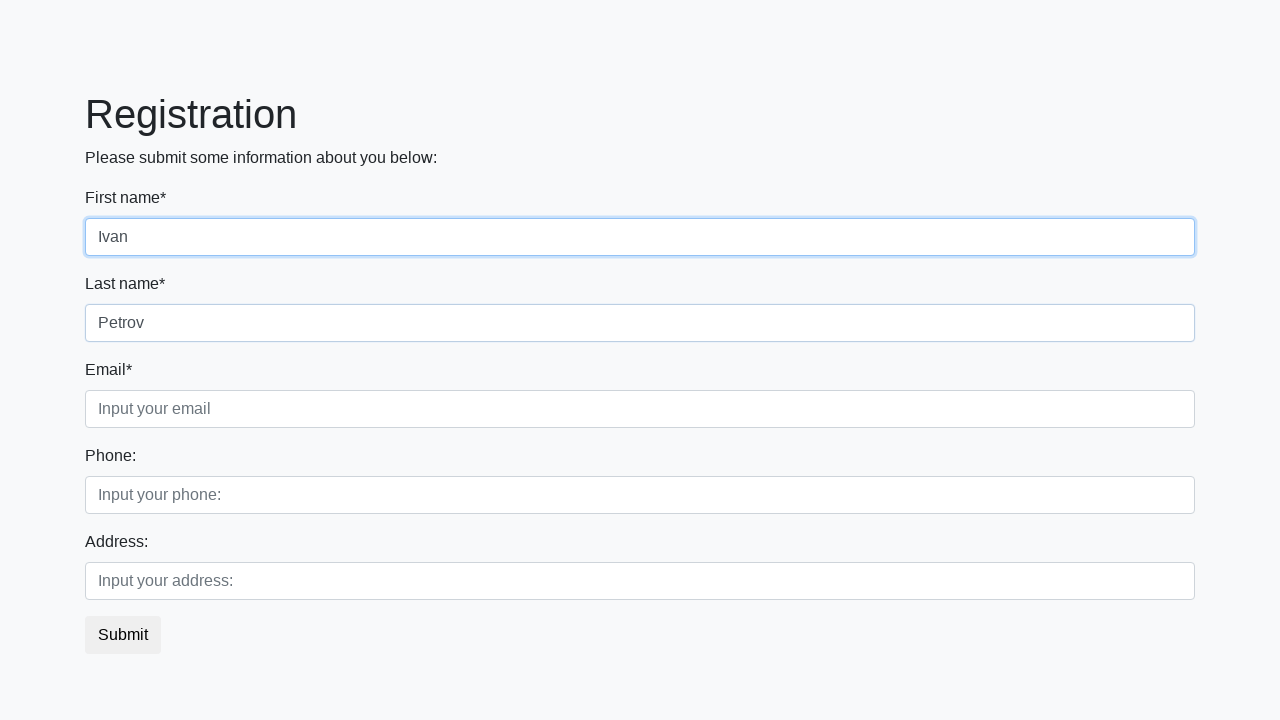

Filled email field with 'ivan.petrov@gmail.com' on .first_block .third
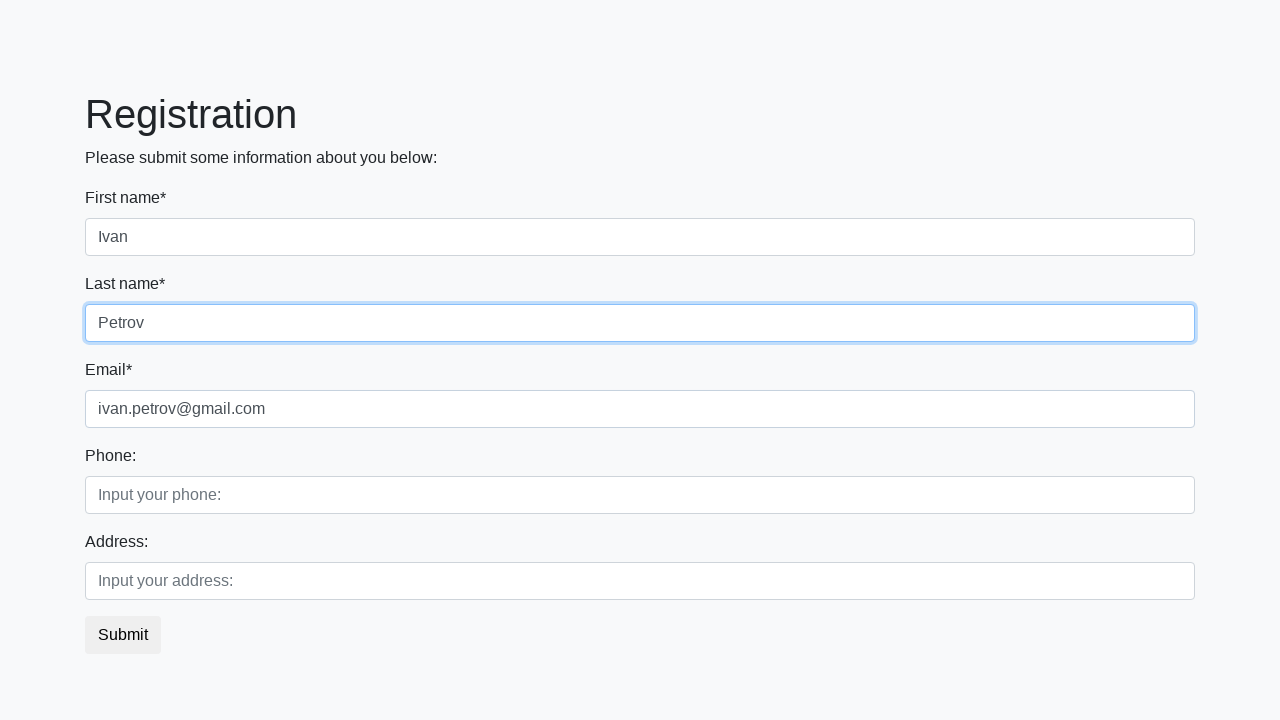

Clicked submit button to register at (123, 635) on button.btn
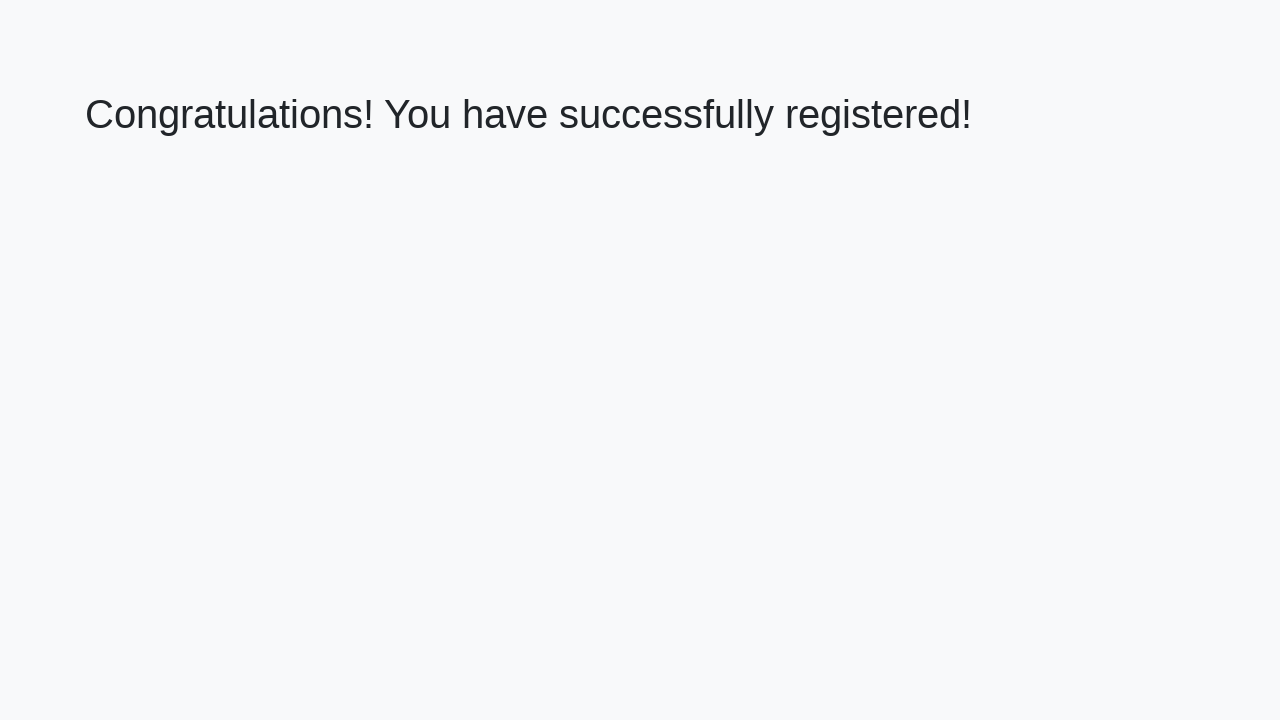

Success page loaded and h1 element appeared
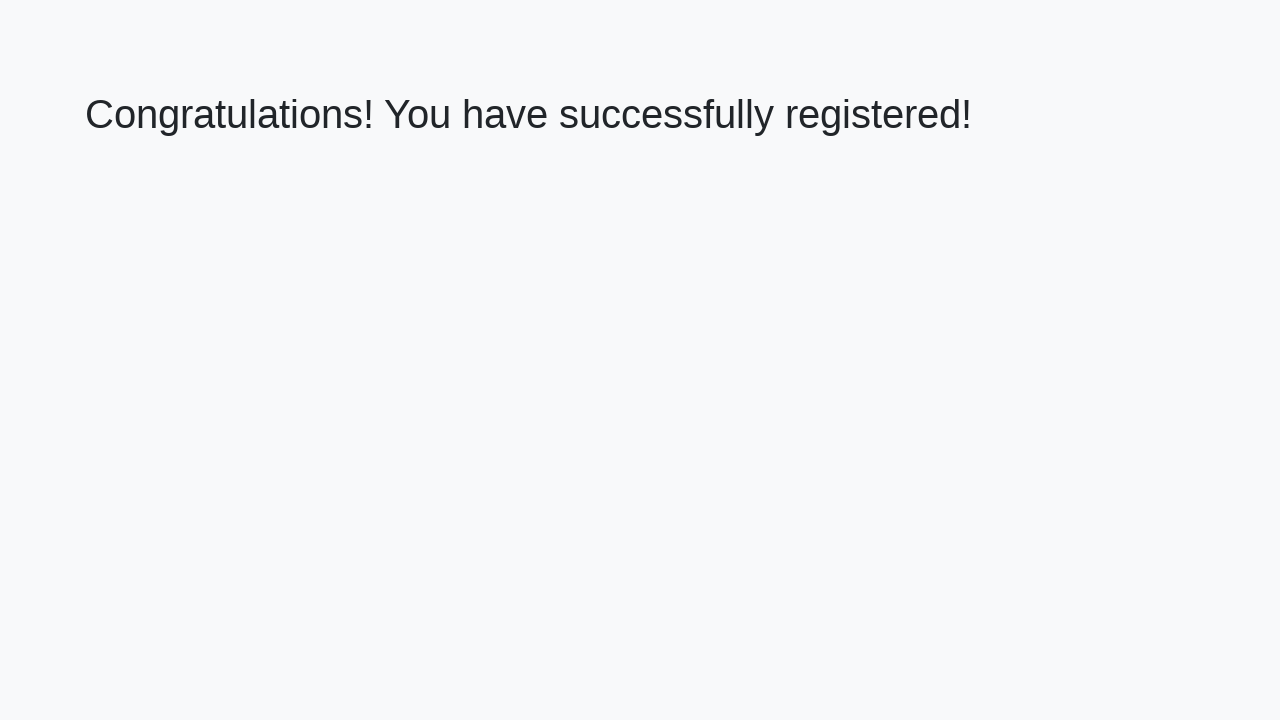

Retrieved success message text
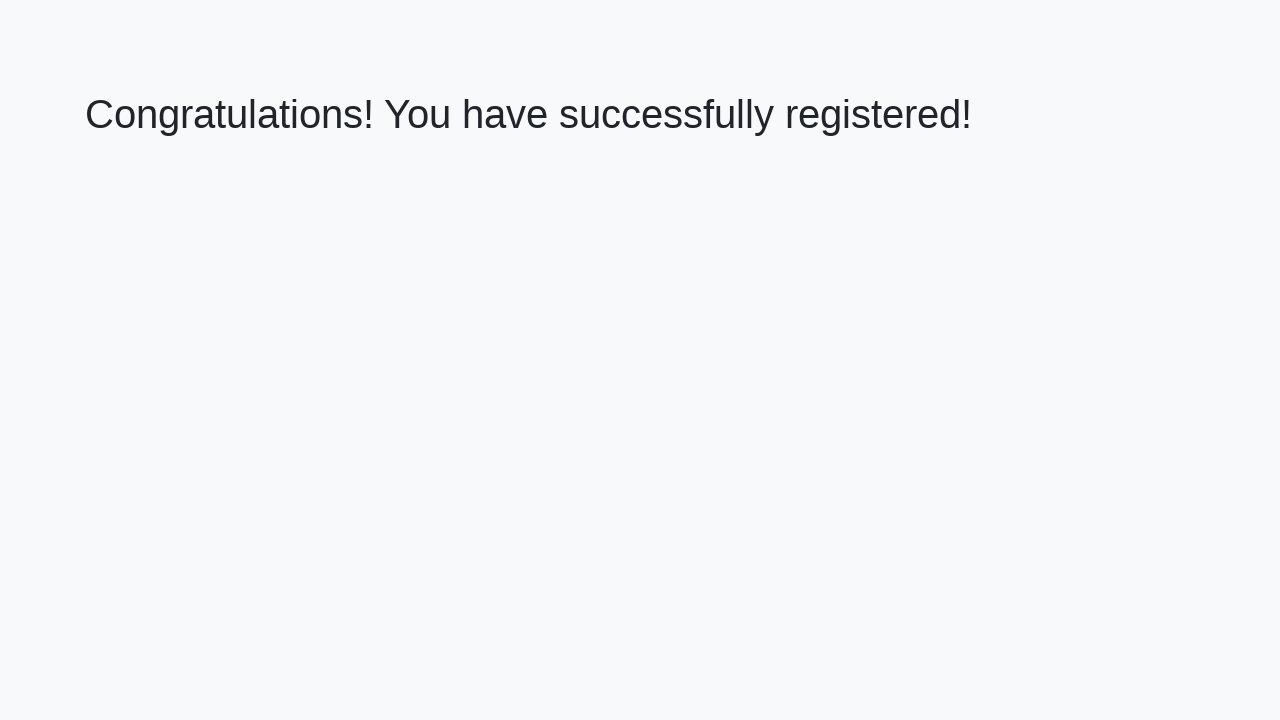

Verified success message: 'Congratulations! You have successfully registered!'
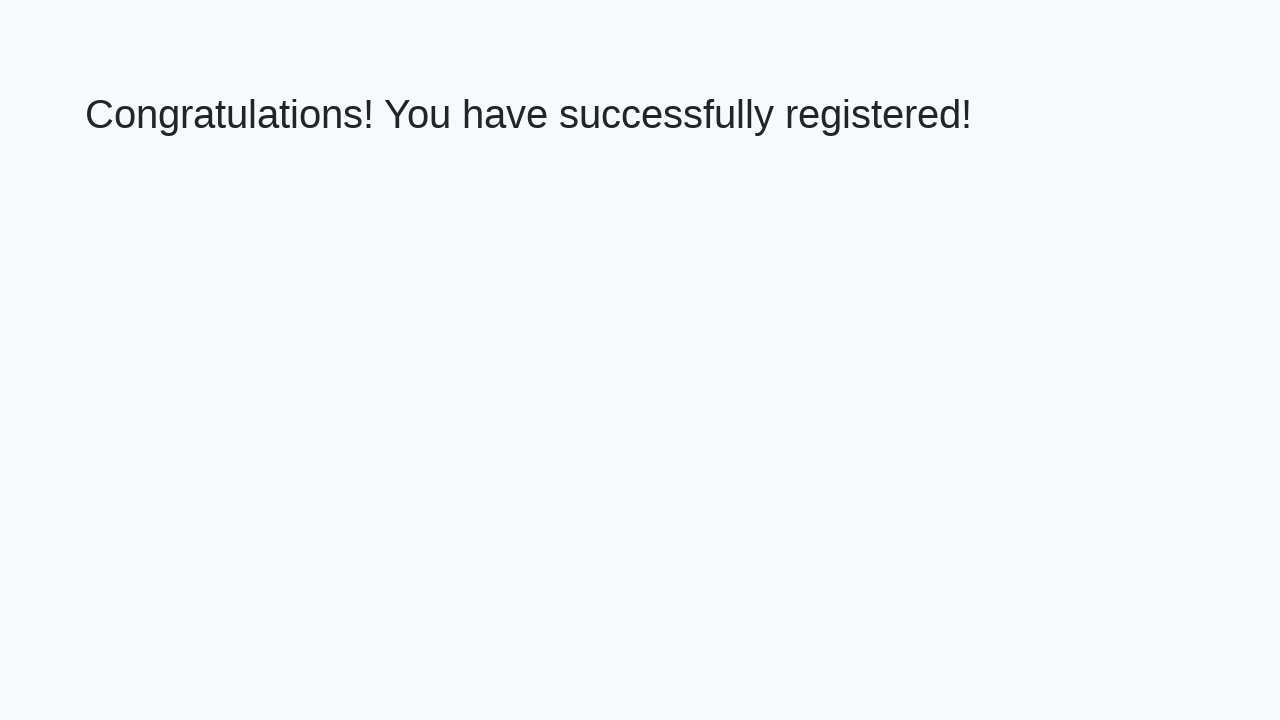

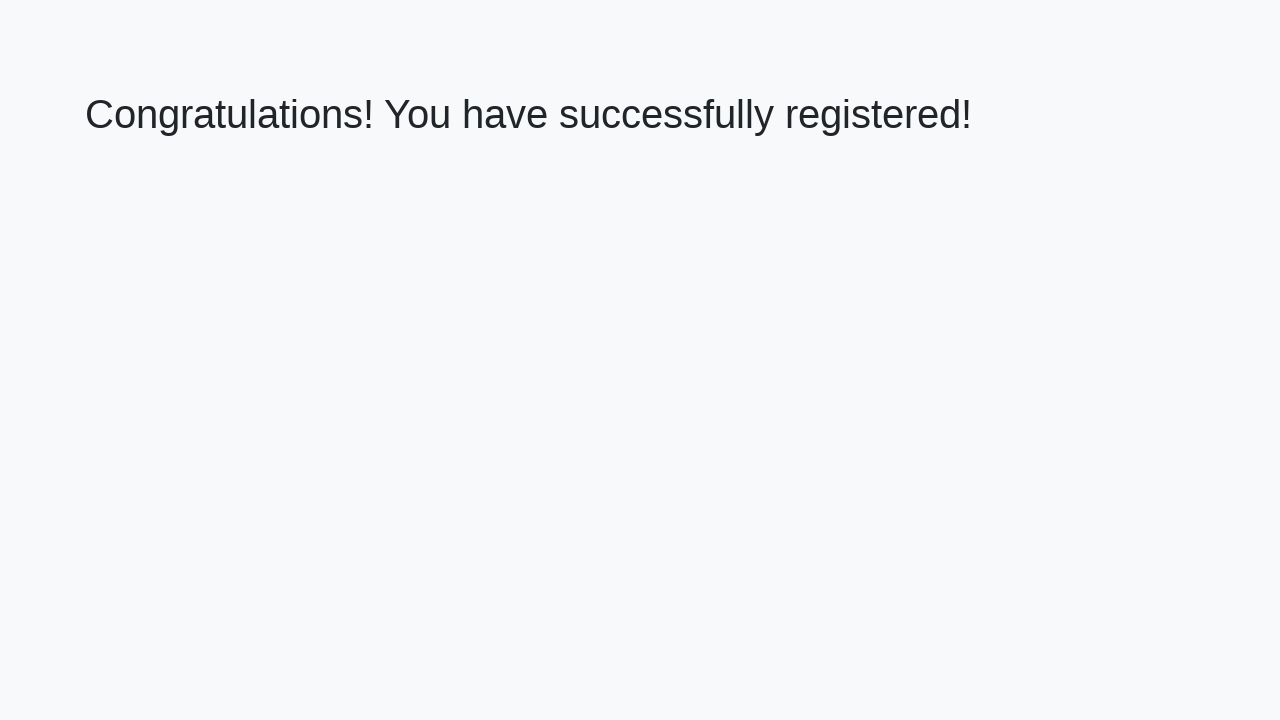